Tests a web form by filling in text fields, password field, textarea, selecting from dropdown, and submitting the form

Starting URL: https://www.selenium.dev/selenium/web/web-form.html

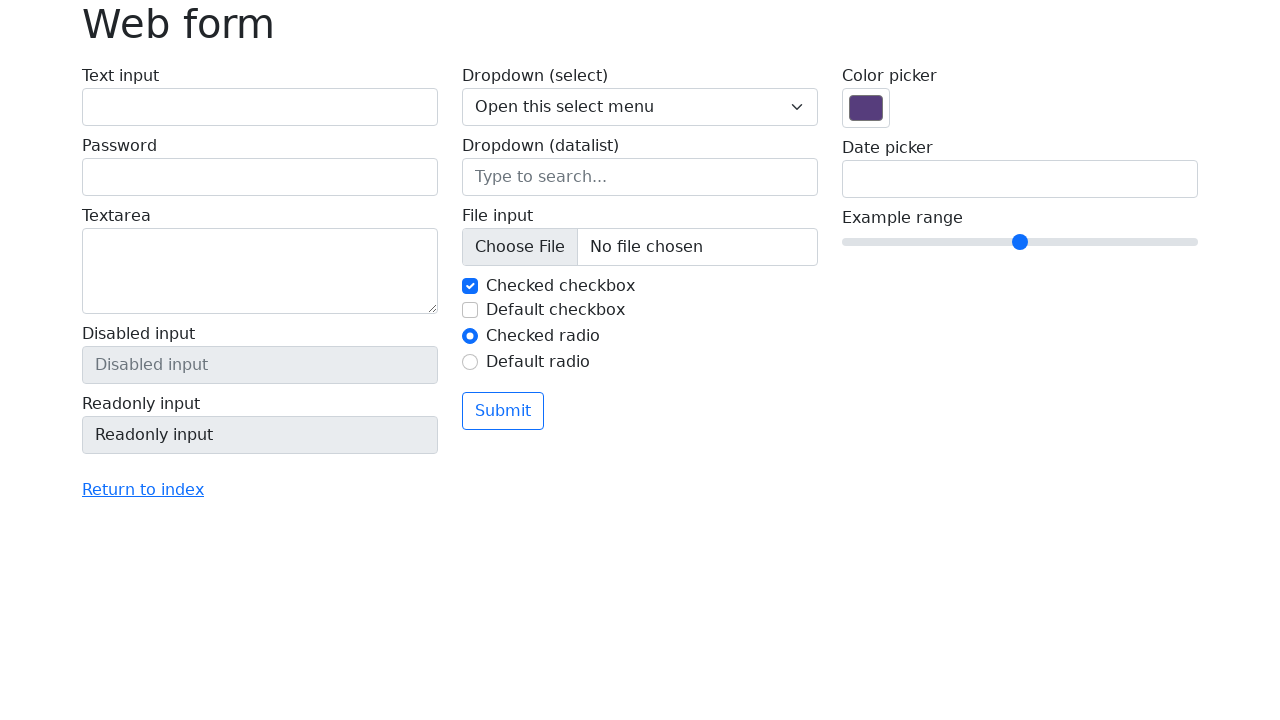

Filled text field with 'Selenium' on input[name='my-text']
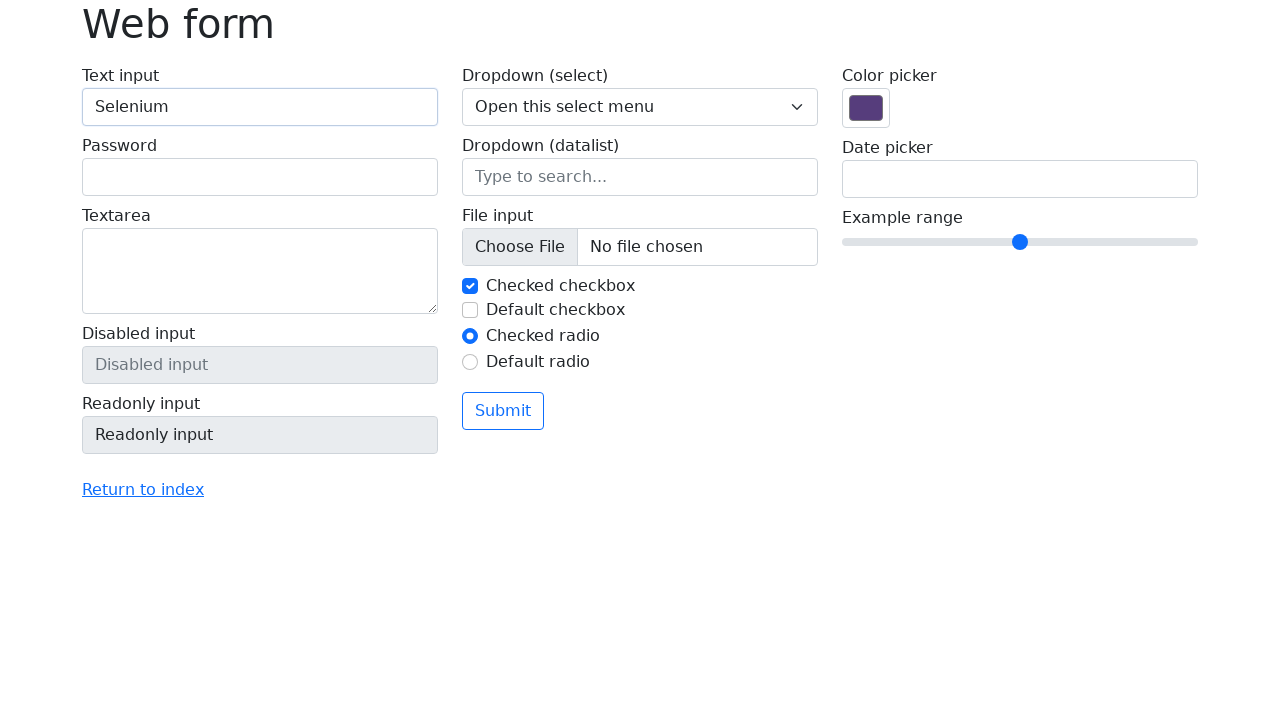

Filled password field with 'testpass123' on input[name='my-password']
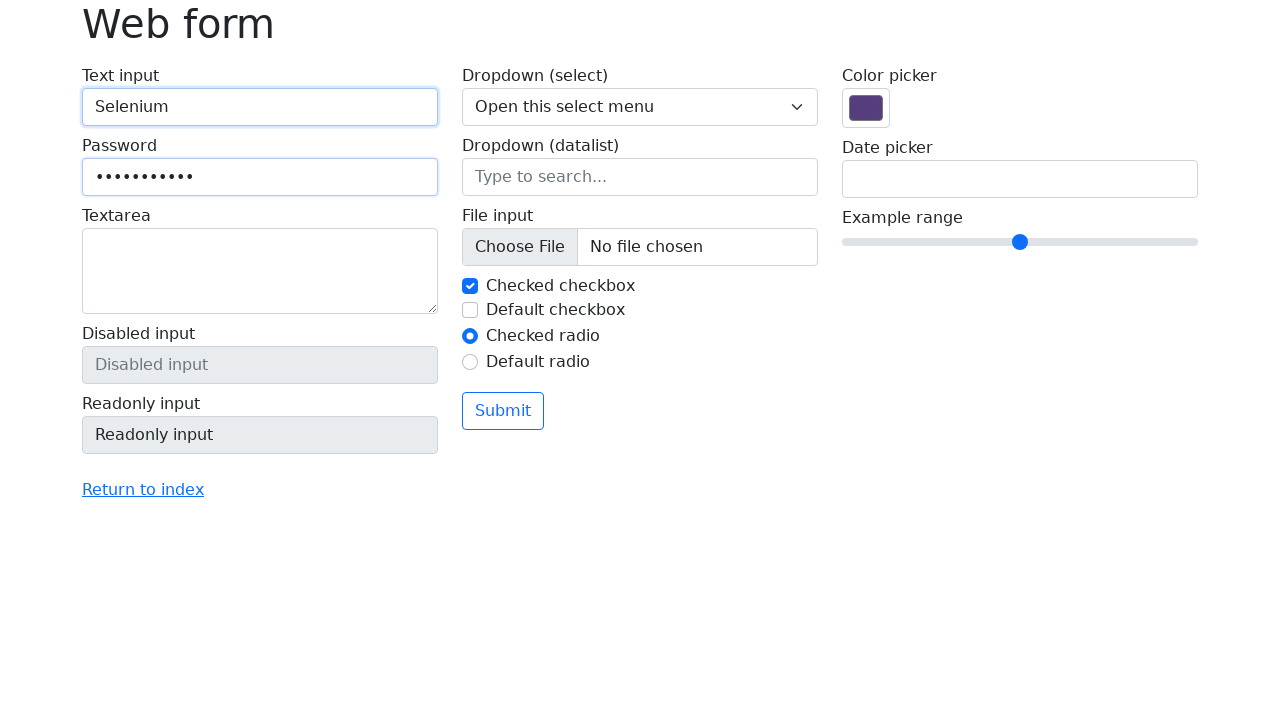

Filled textarea with test message on textarea
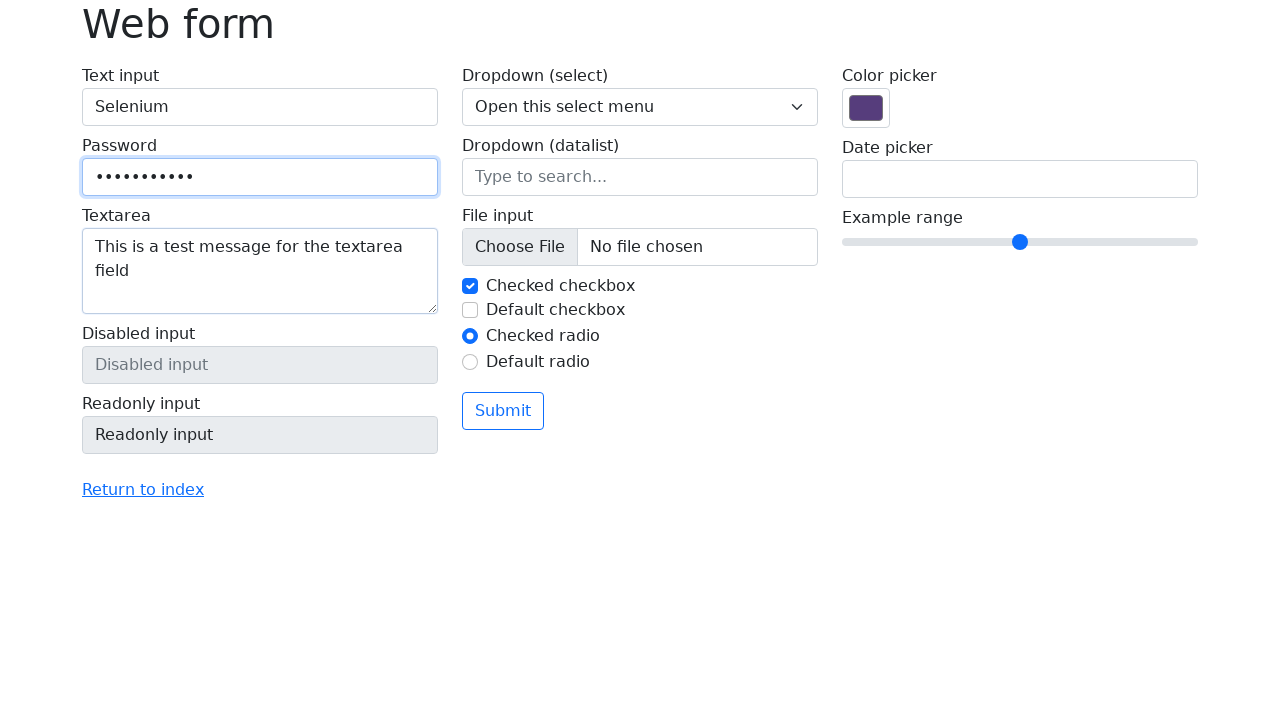

Selected 'Two' from dropdown on select[name='my-select']
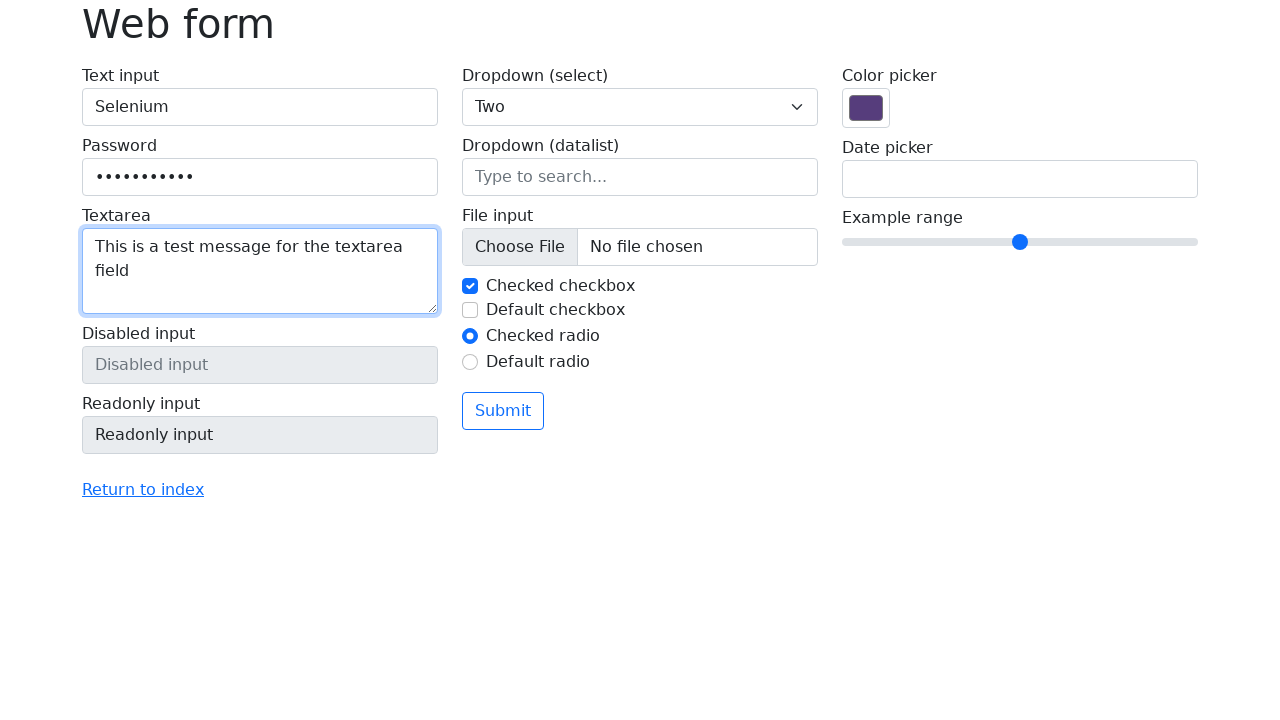

Clicked submit button at (503, 411) on button[type='submit']
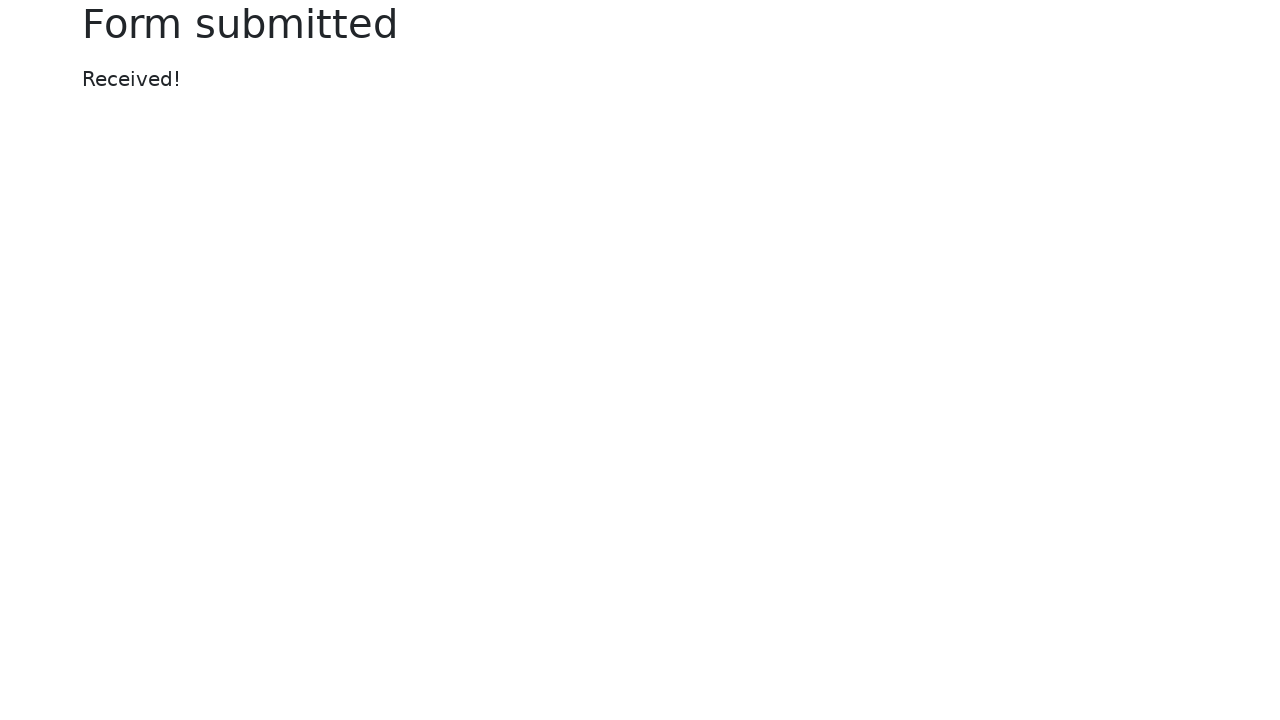

Result message container loaded
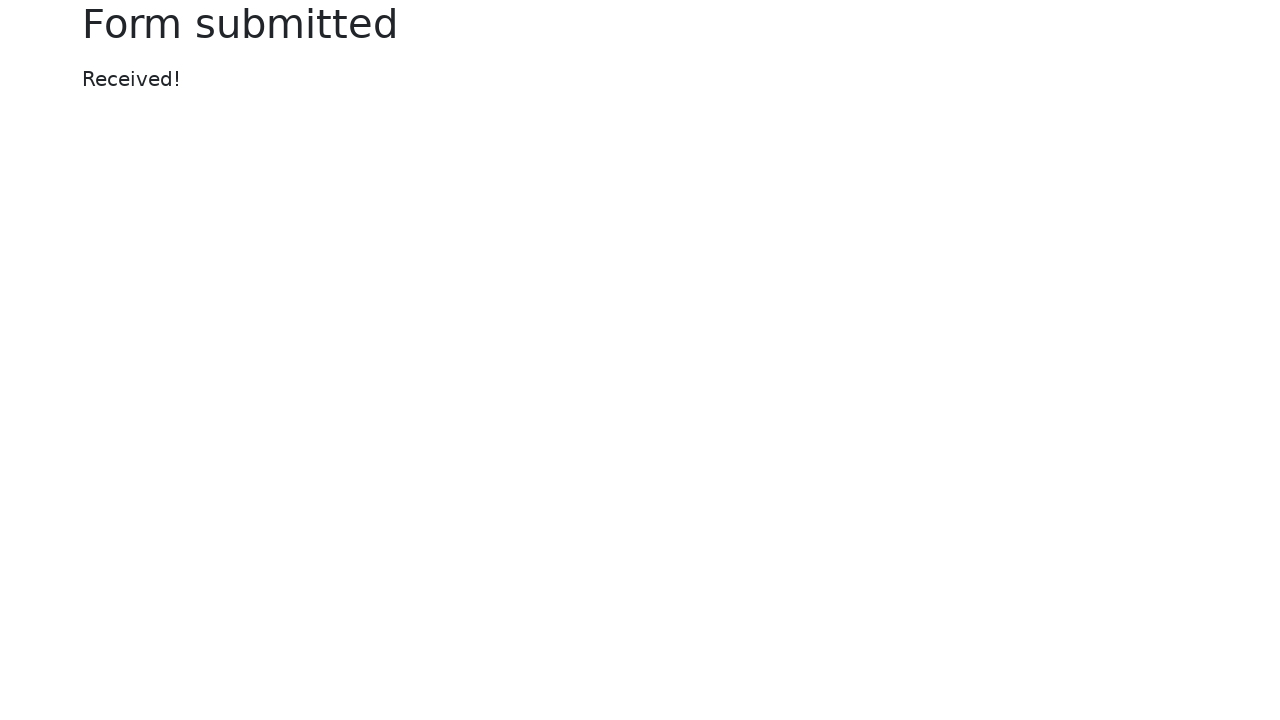

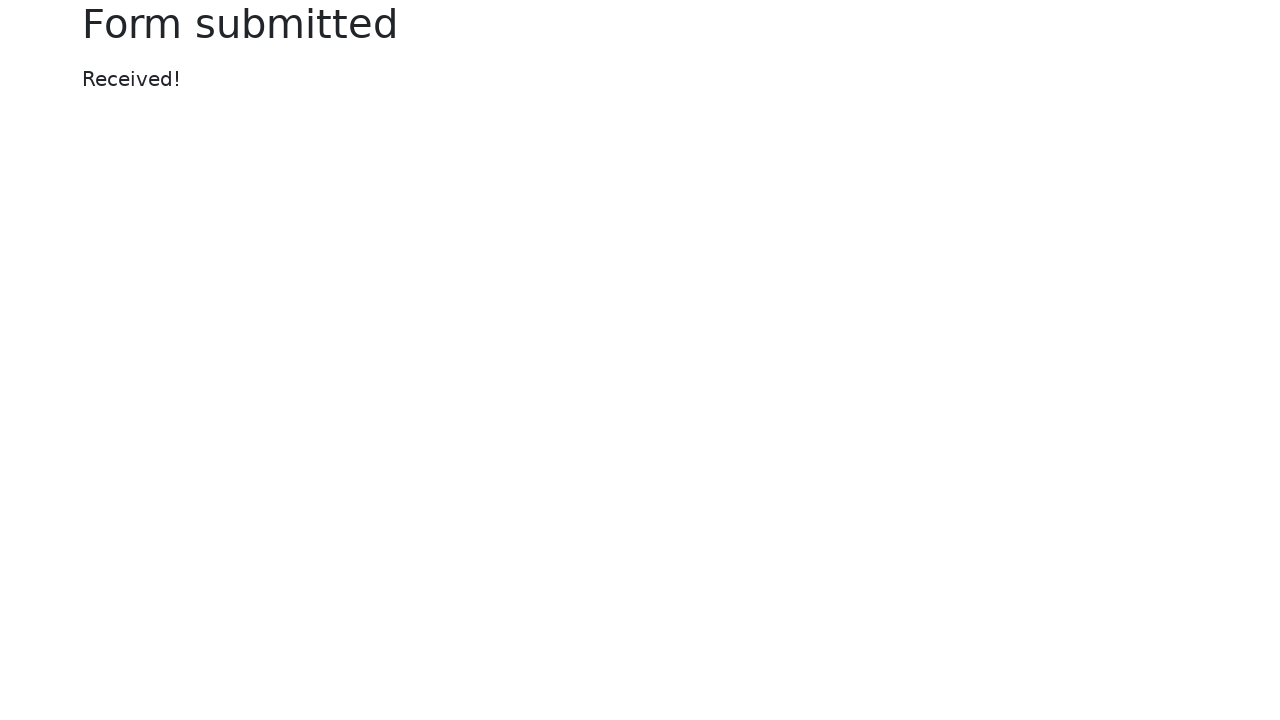